Tests double-click functionality by double-clicking a button and verifying the confirmation message appears

Starting URL: https://demoqa.com/buttons

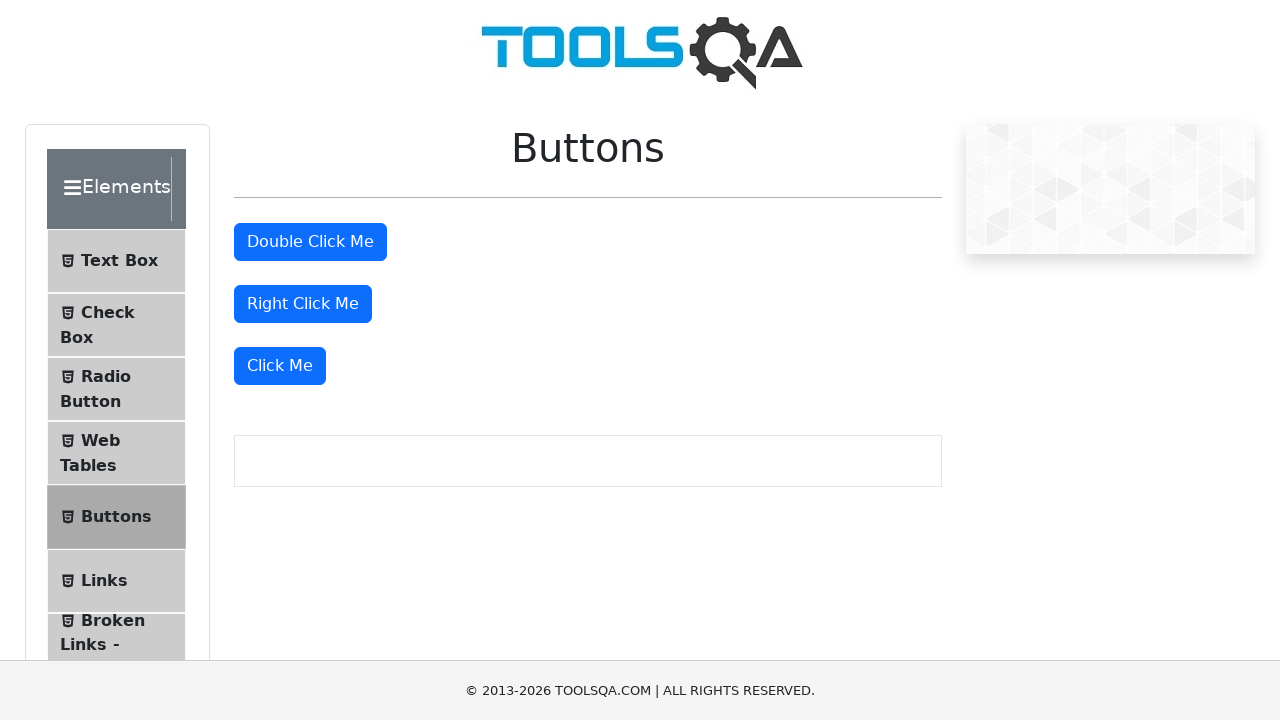

Double-clicked the 'Double Click Me' button at (310, 242) on #doubleClickBtn
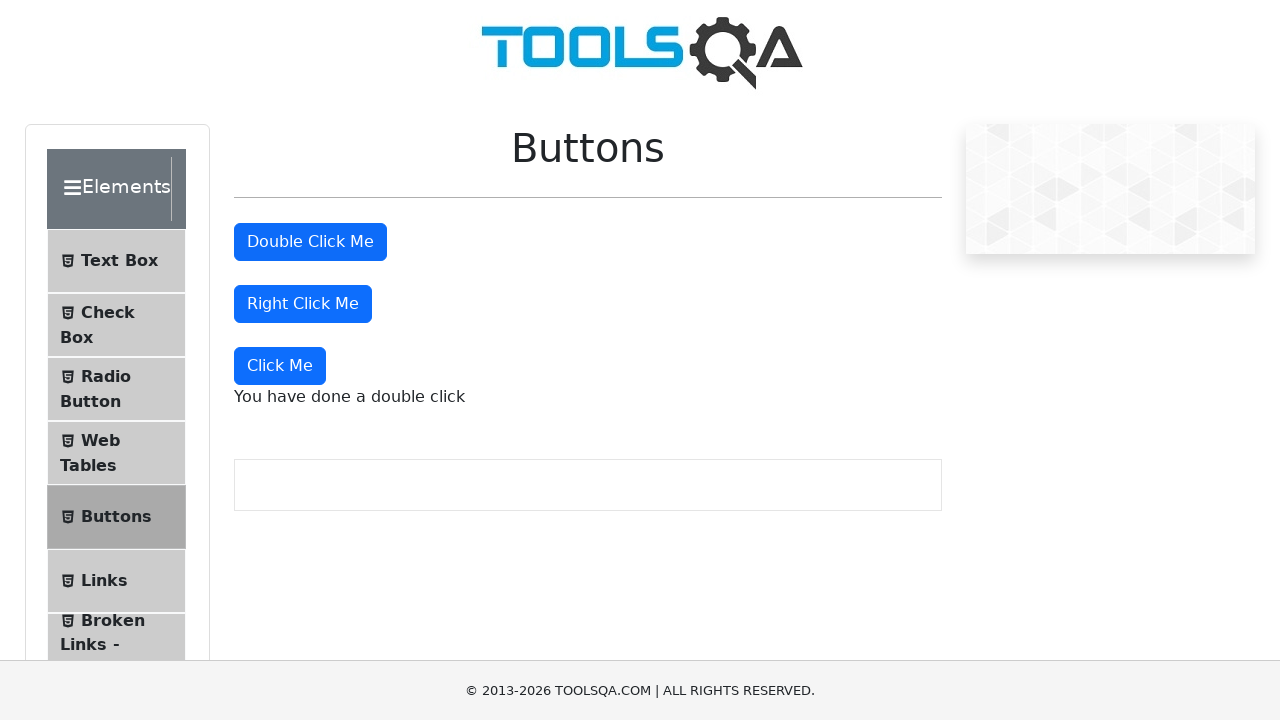

Double-click confirmation message appeared
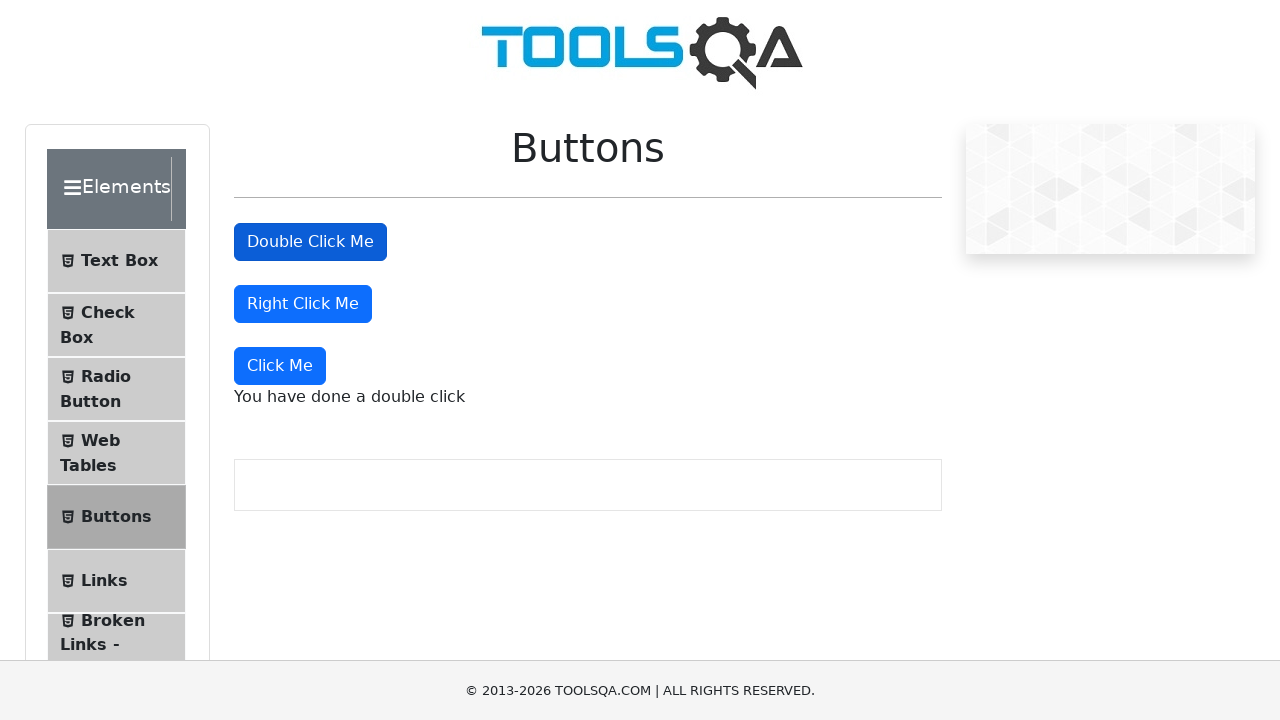

Verified confirmation message text is 'You have done a double click'
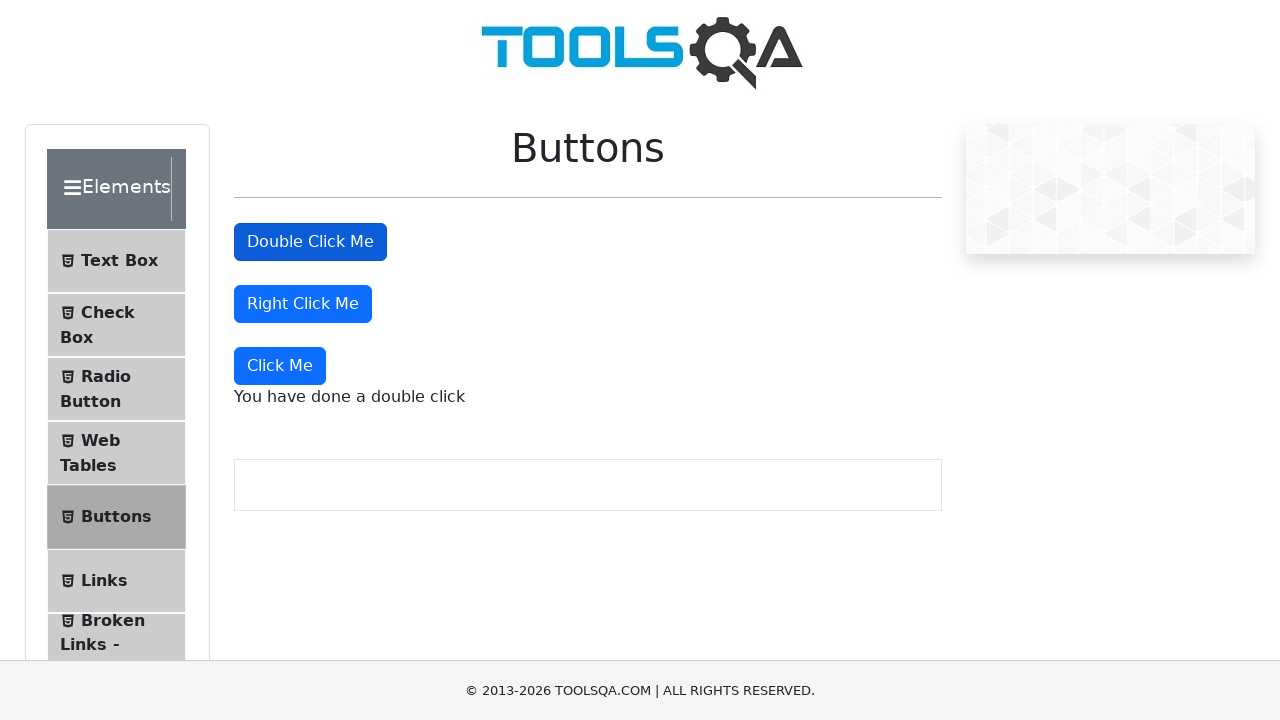

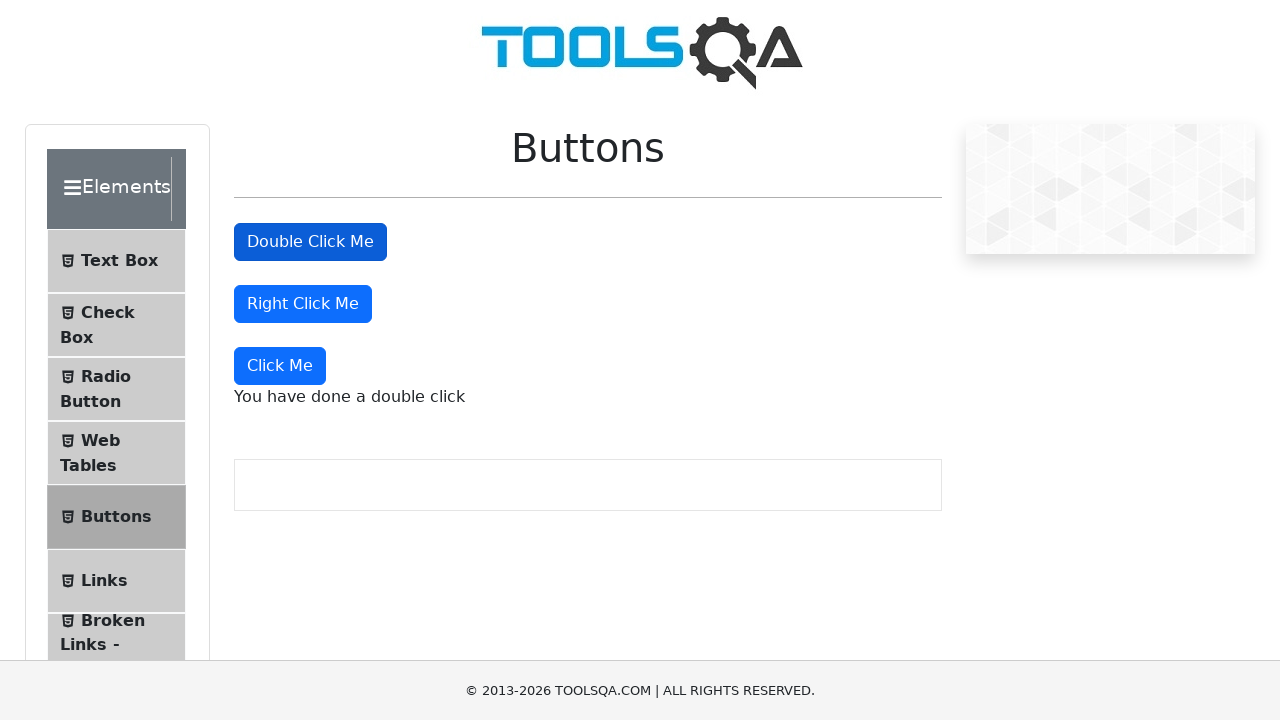